Tests prompt alert by navigating to the tab, triggering the alert, entering text, and accepting it

Starting URL: http://demo.automationtesting.in/Alerts.html

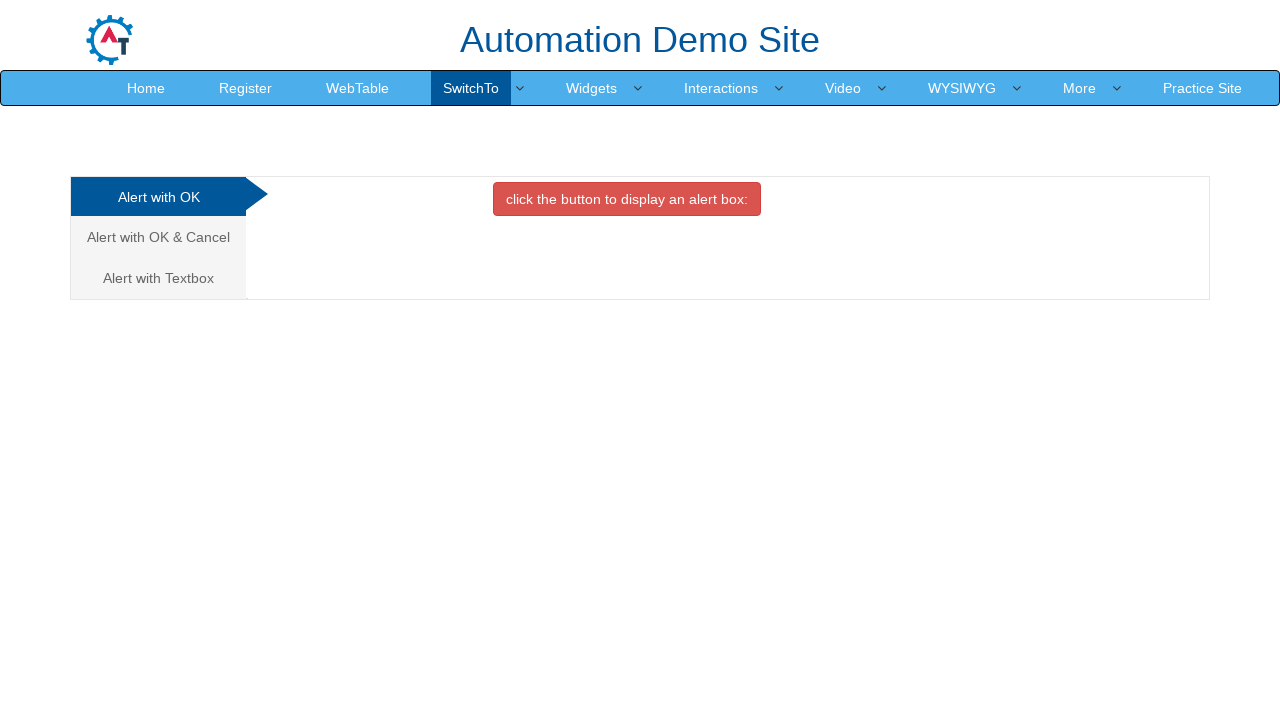

Clicked on 'Alert with Textbox' tab at (158, 278) on xpath=//a[contains(text(),'Alert with Textbox')]
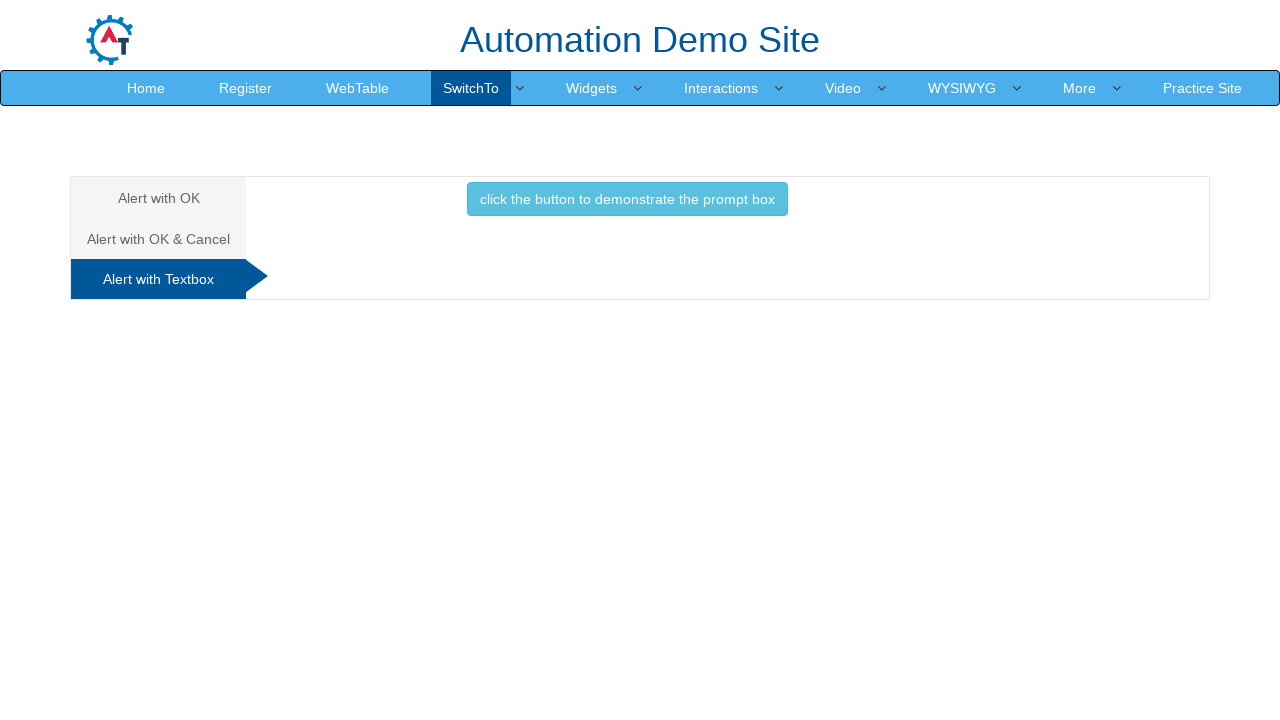

Clicked button to trigger prompt alert at (627, 199) on xpath=//button[contains(text(),'click the button to demonstrate the prompt box')
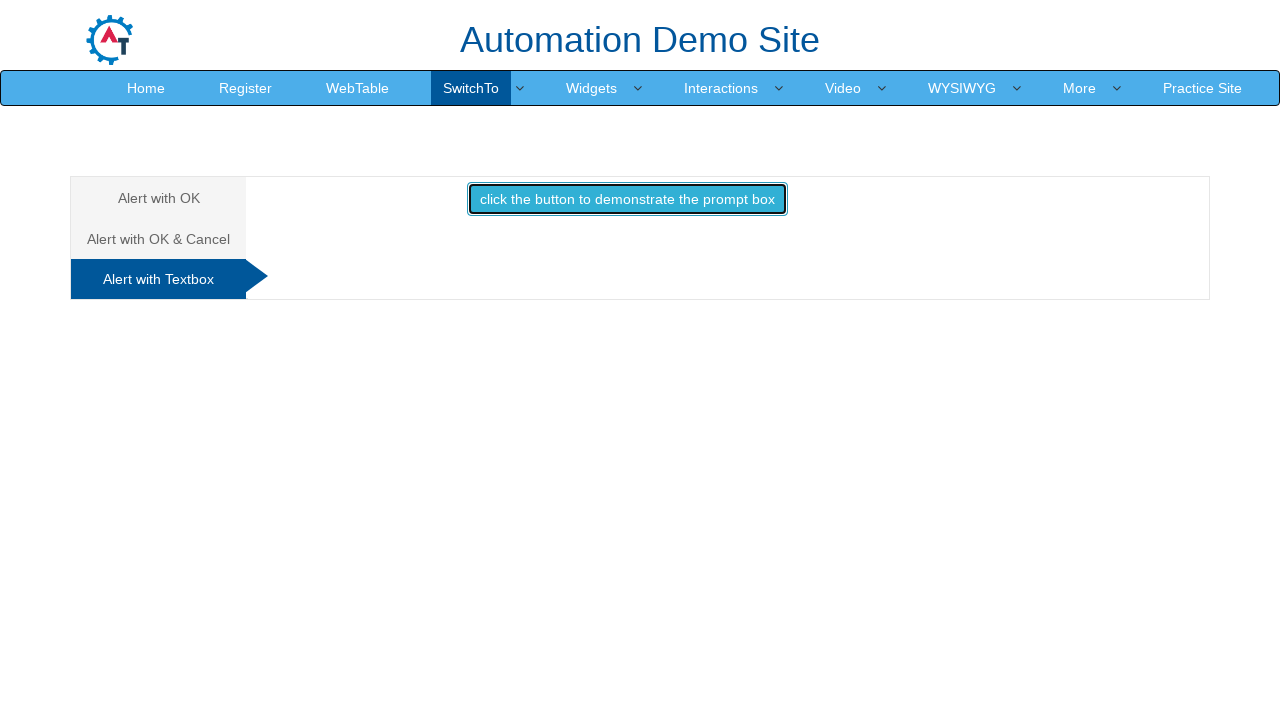

Handled prompt dialog by entering text 'QA Academy | Formação em automação de testes WEB ' and accepting
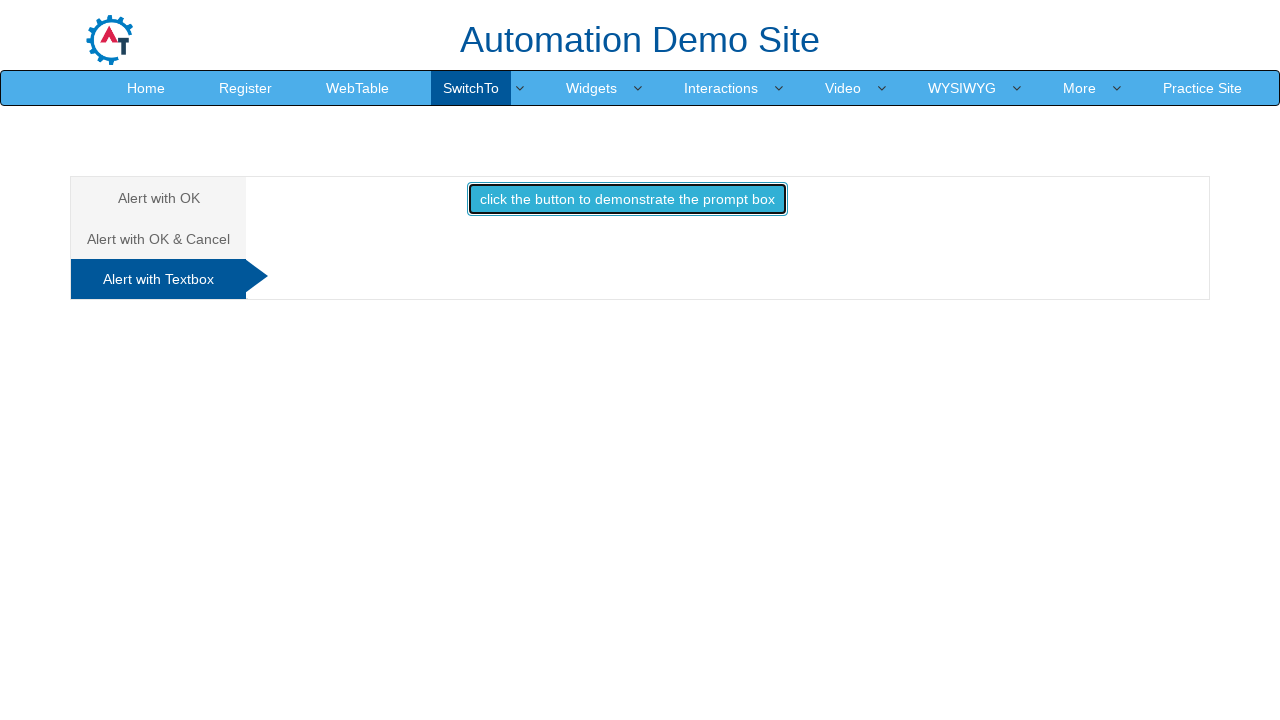

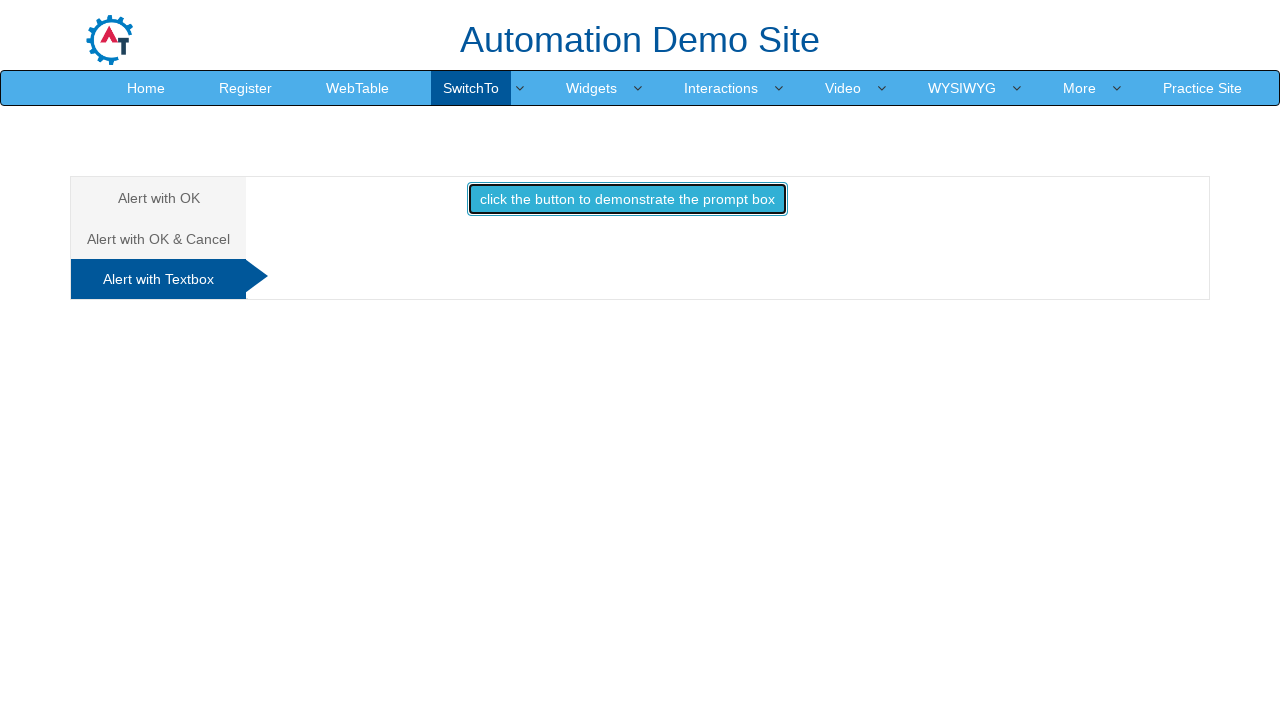